Tests dynamic button text update functionality by entering text in an input field and clicking a button to update its label

Starting URL: http://uitestingplayground.com/textinput

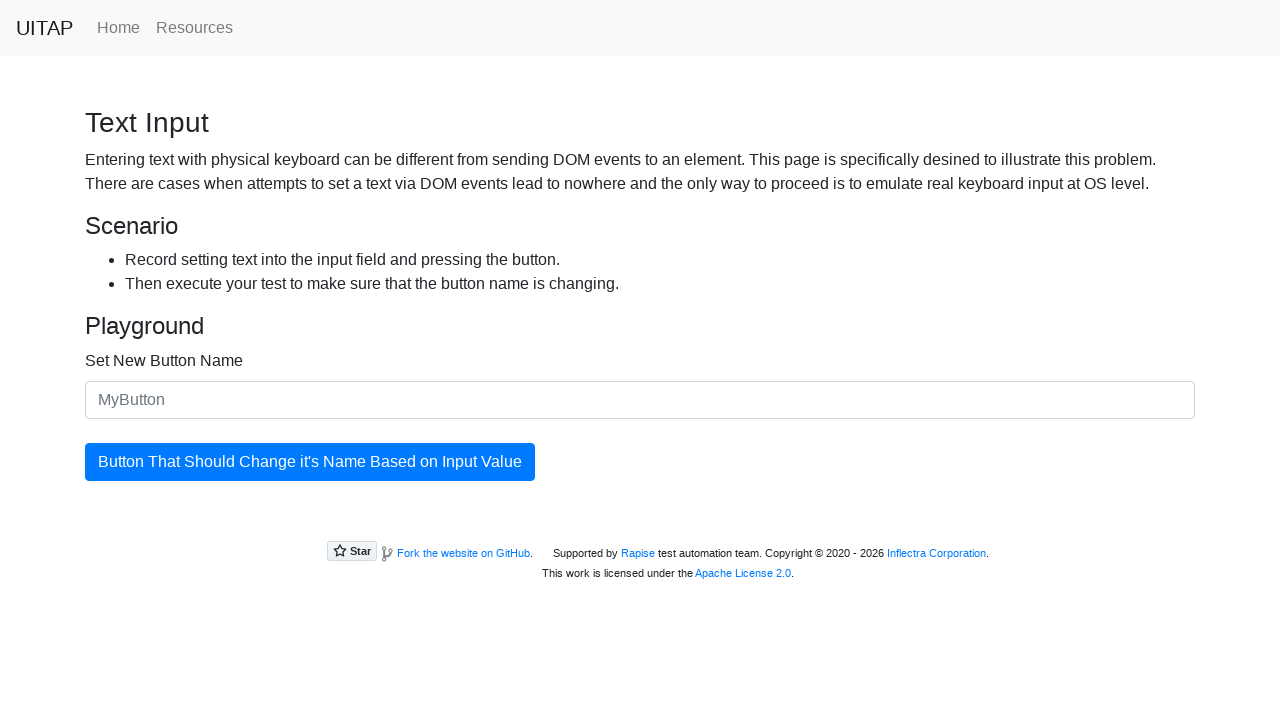

Filled input field with 'SkyPro' as new button text on #newButtonName
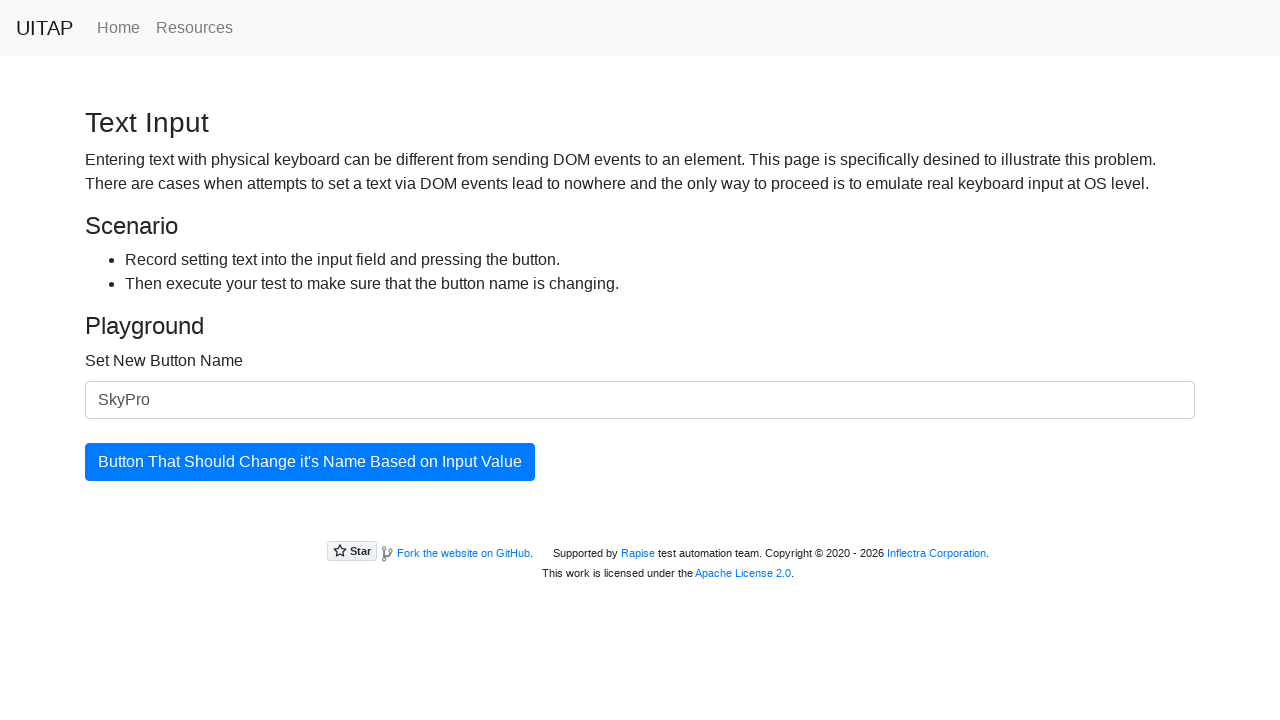

Clicked the button to update its text at (310, 462) on #updatingButton
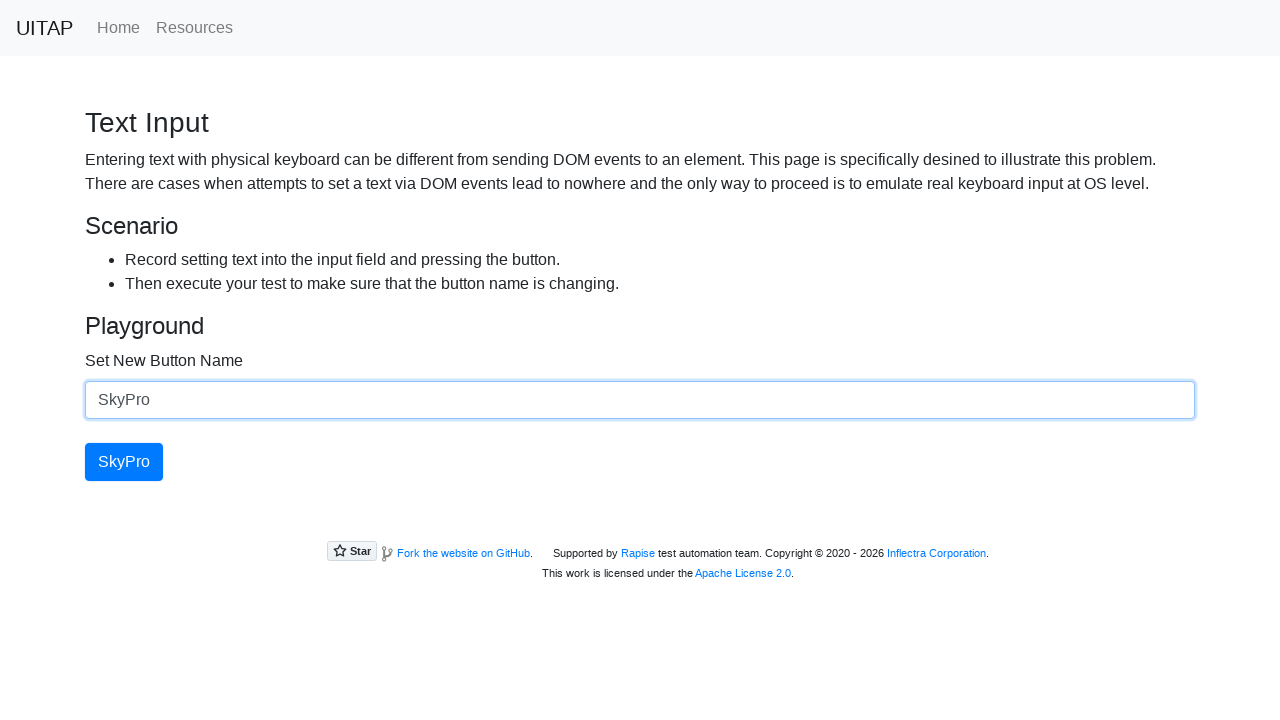

Waited 500ms for button text to update
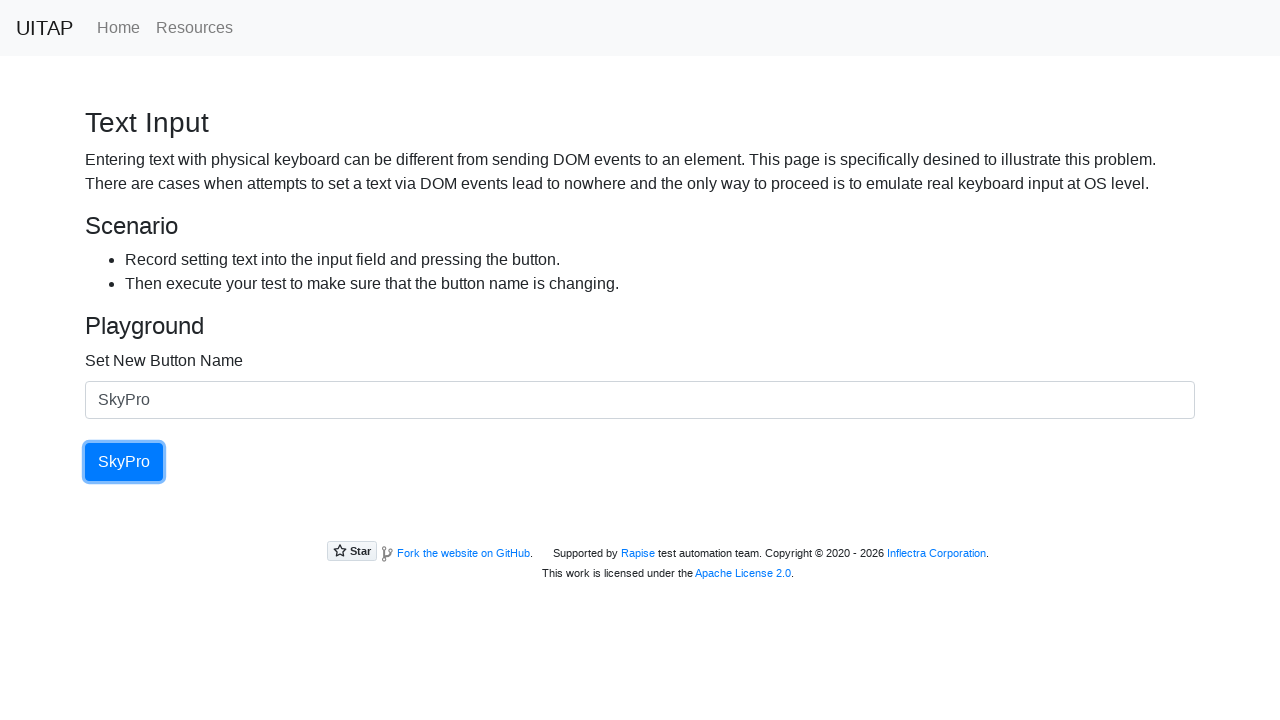

Verified button text changed to 'SkyPro'
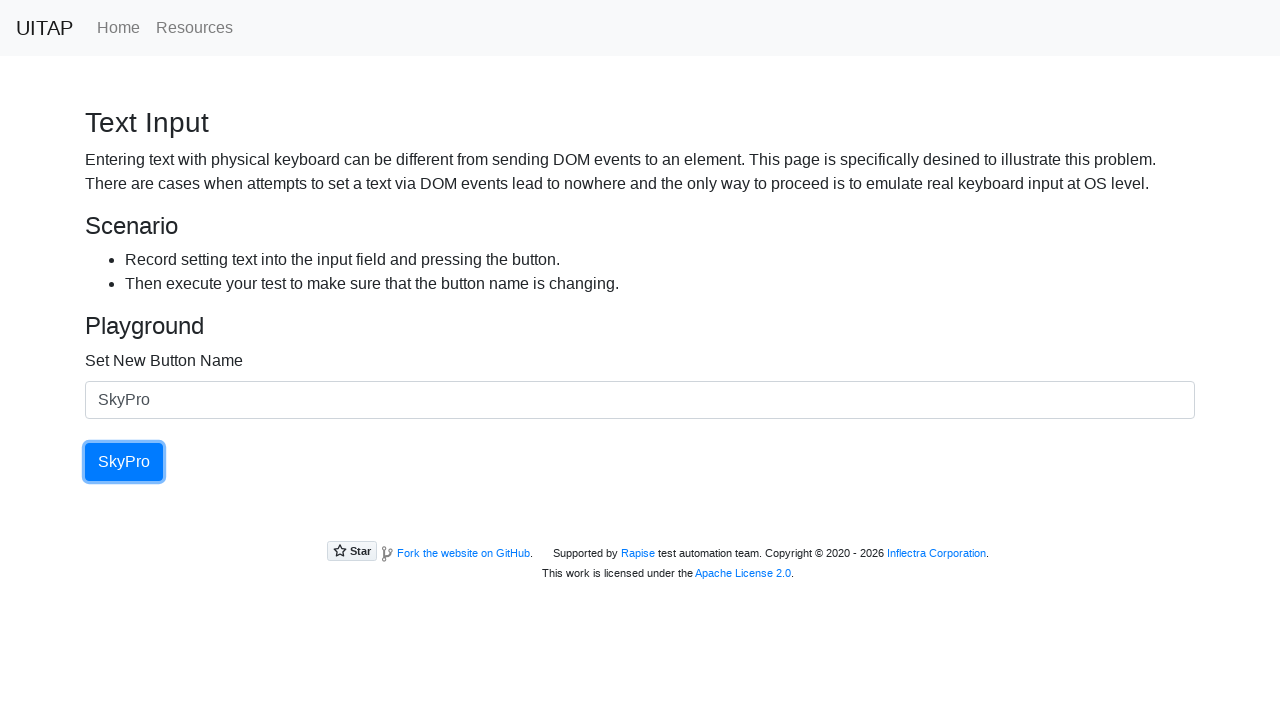

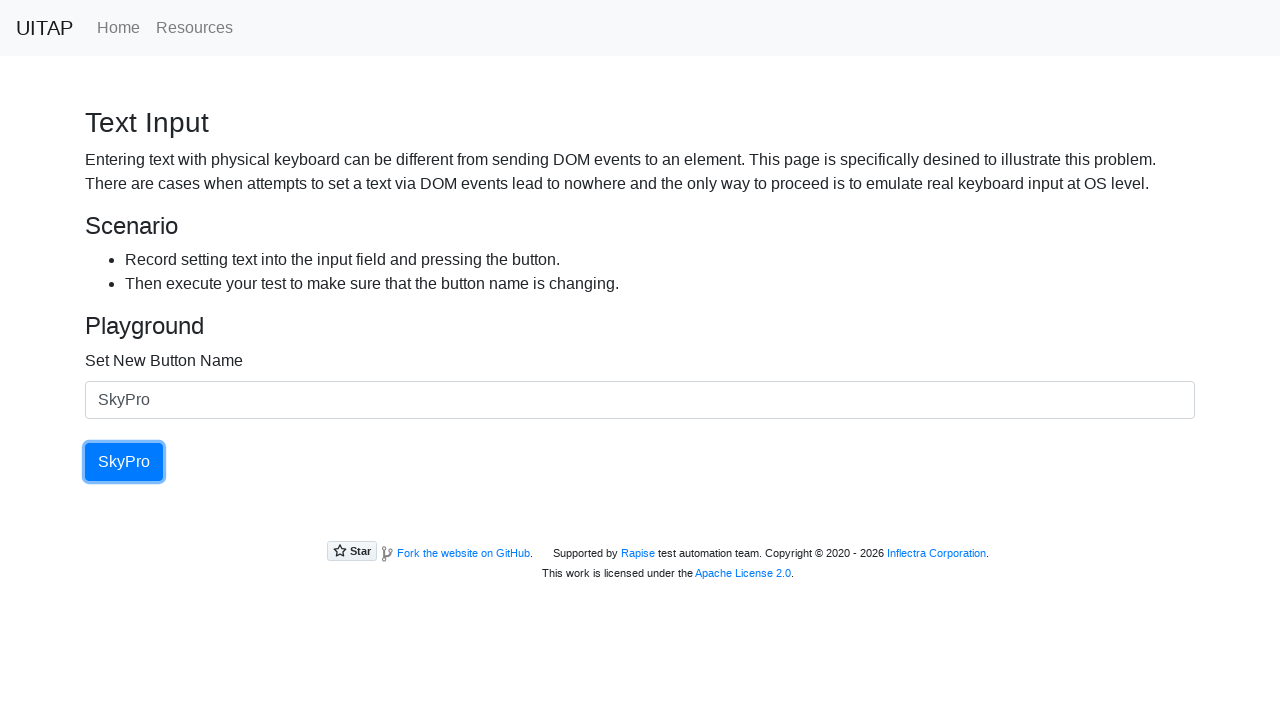